Tests keyboard actions by entering text in one field, selecting all with Ctrl+A, copying with Ctrl+C, tabbing to another field, and pasting with Ctrl+V

Starting URL: https://text-compare.com/

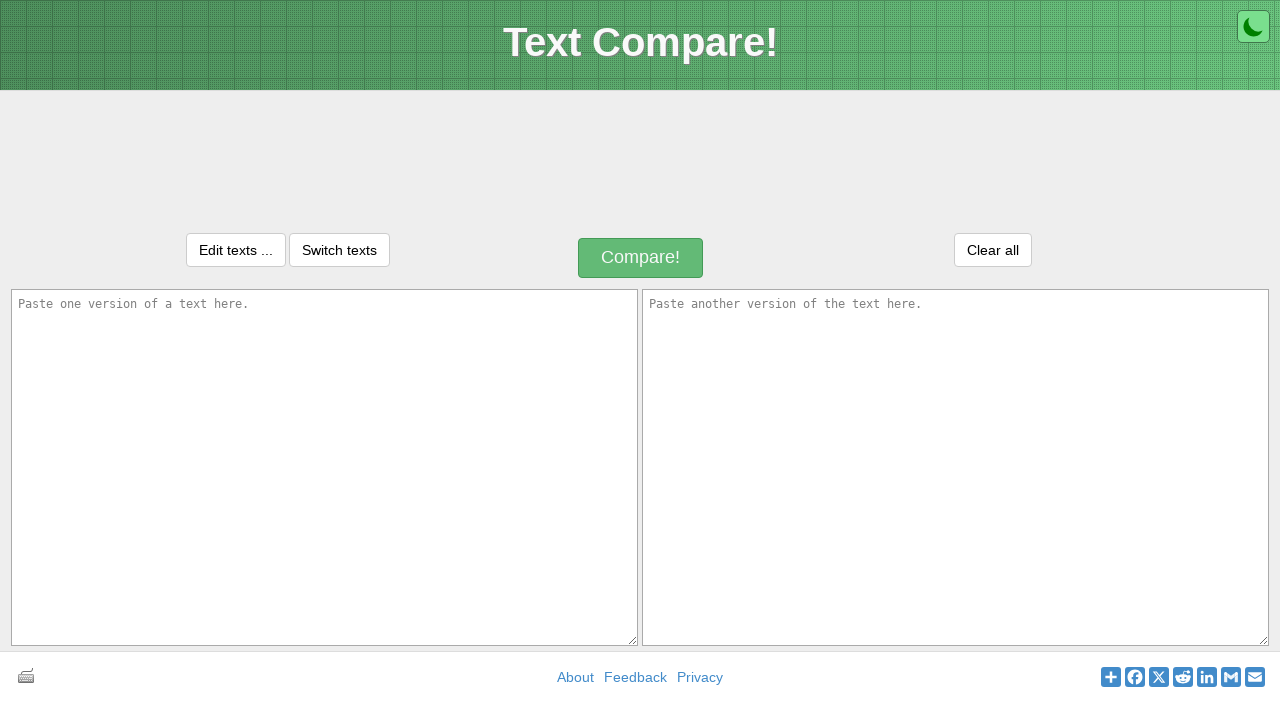

Filled first text box with 'Harshi' on #inputText1
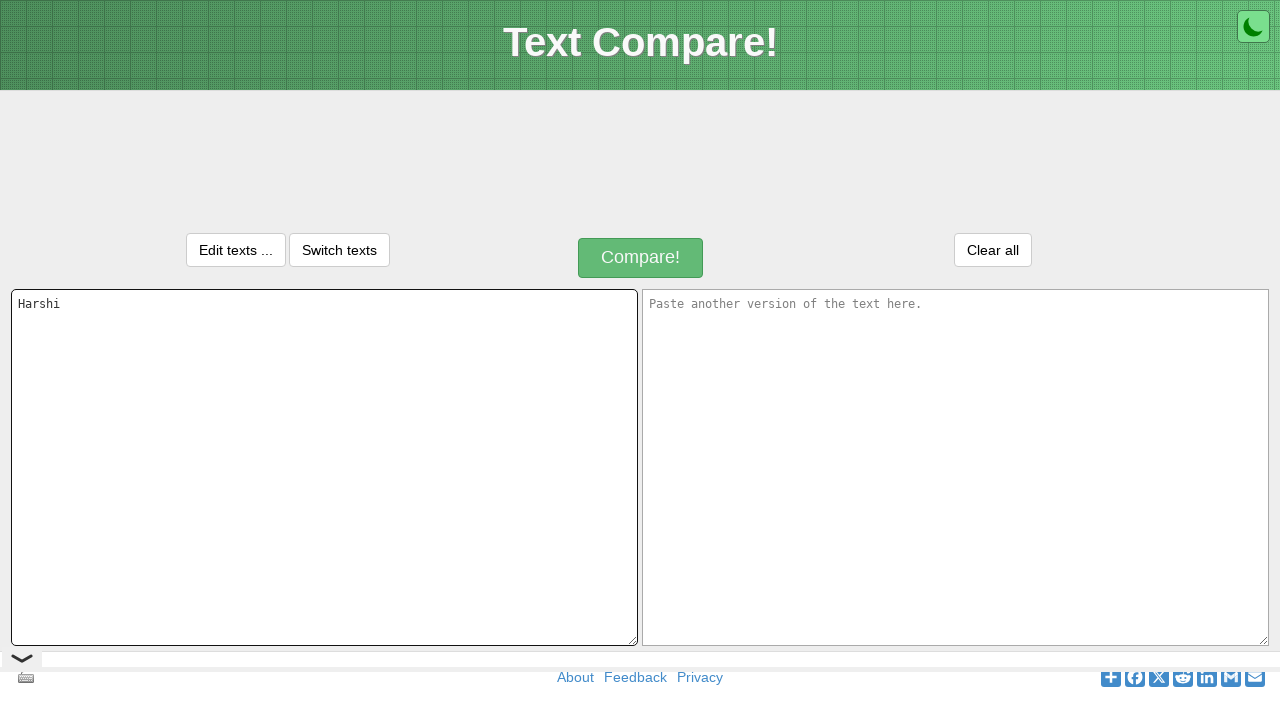

Clicked on first text box to focus it at (324, 467) on #inputText1
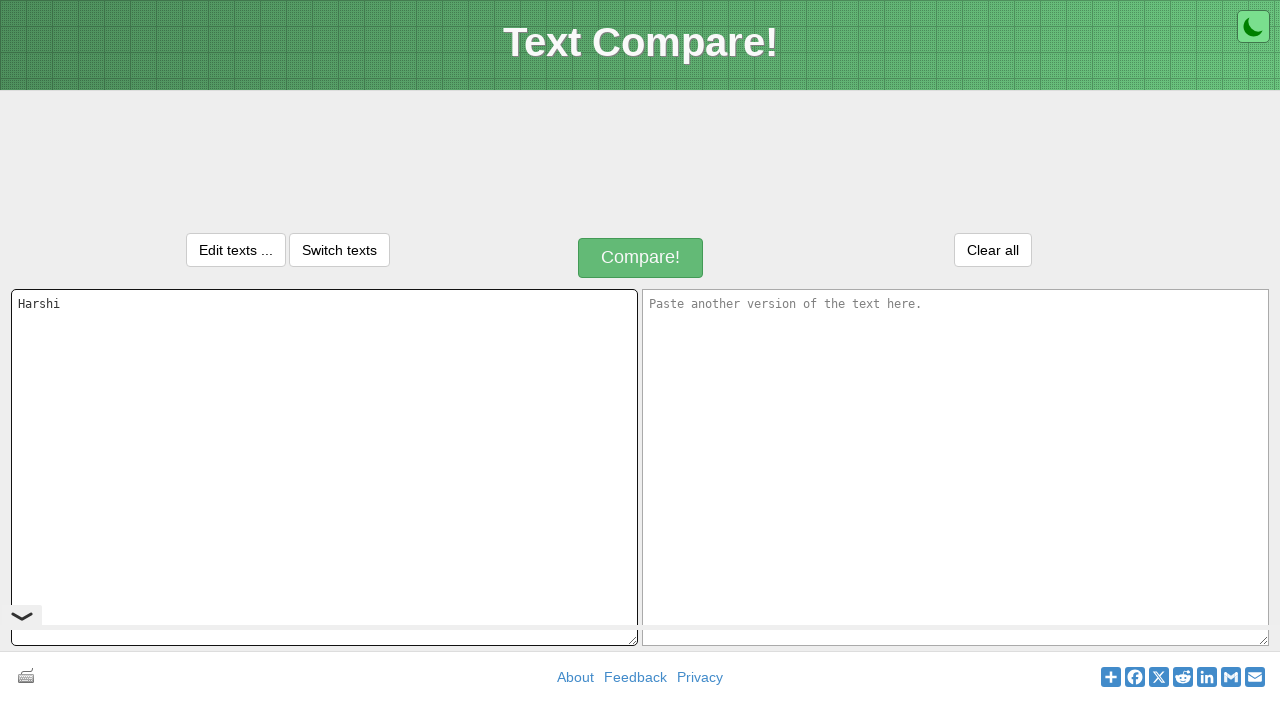

Selected all text in first text box using Ctrl+A
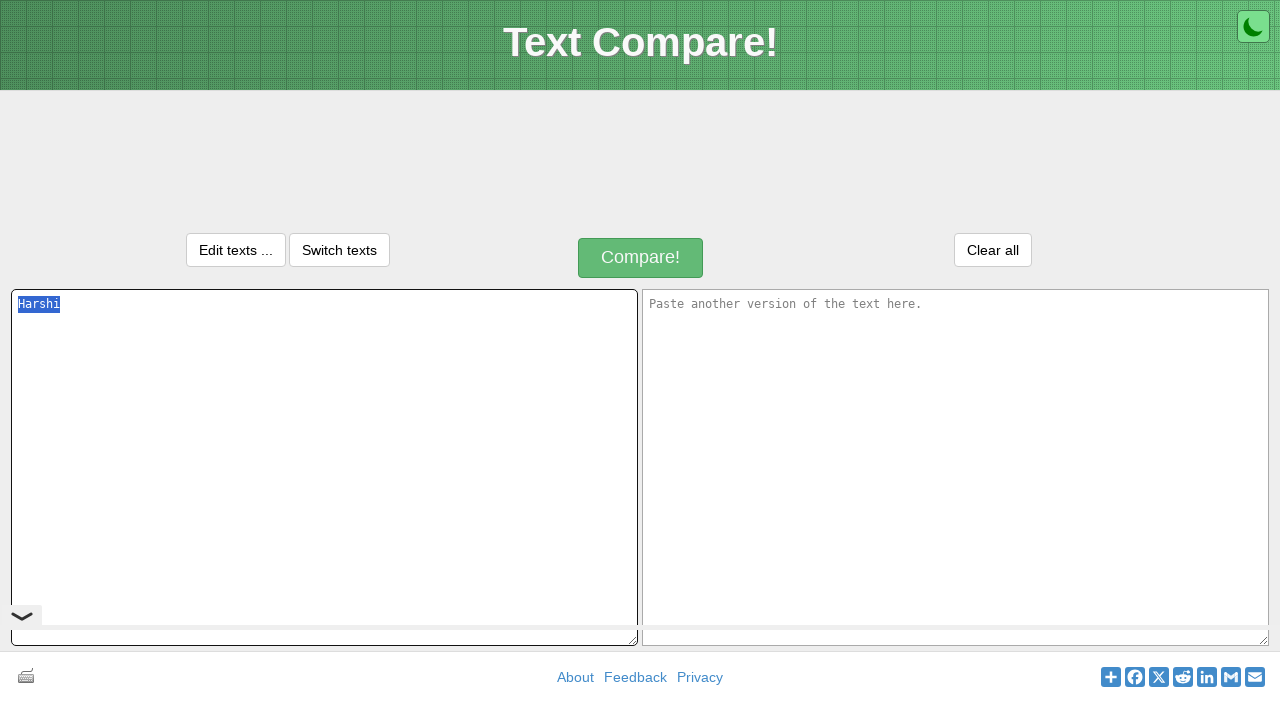

Copied selected text using Ctrl+C
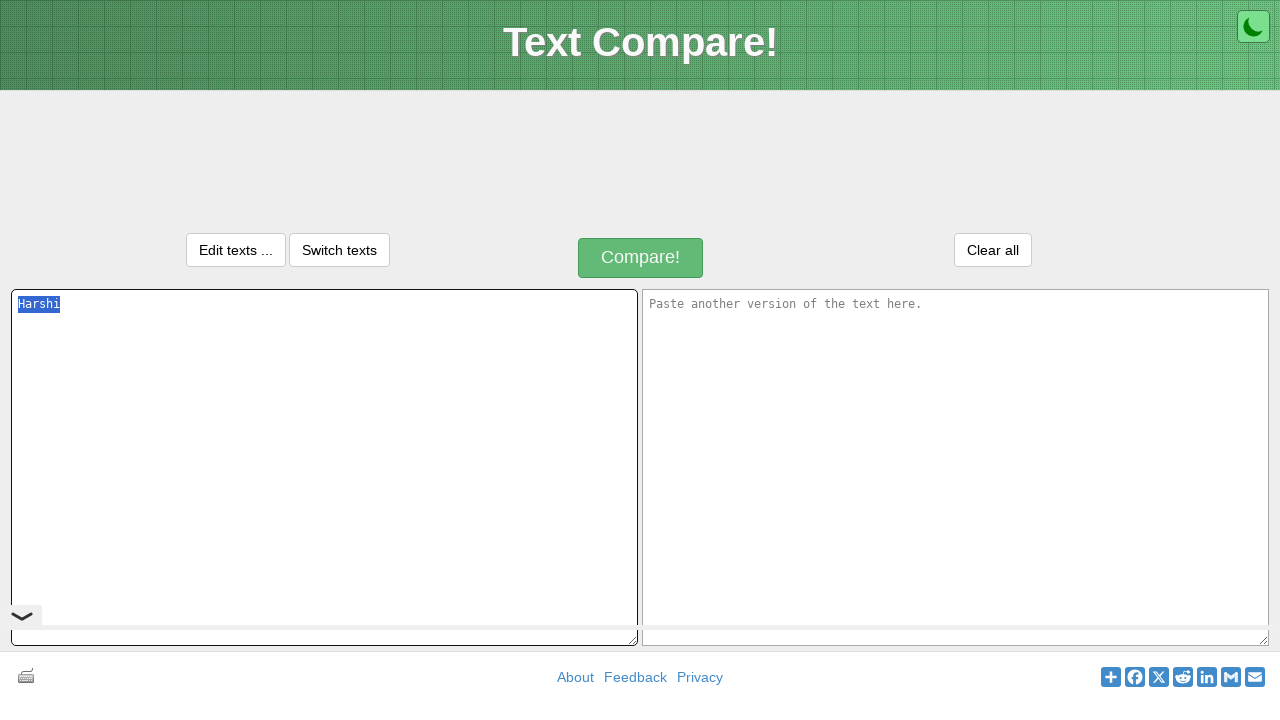

Pressed Tab to move to second text box
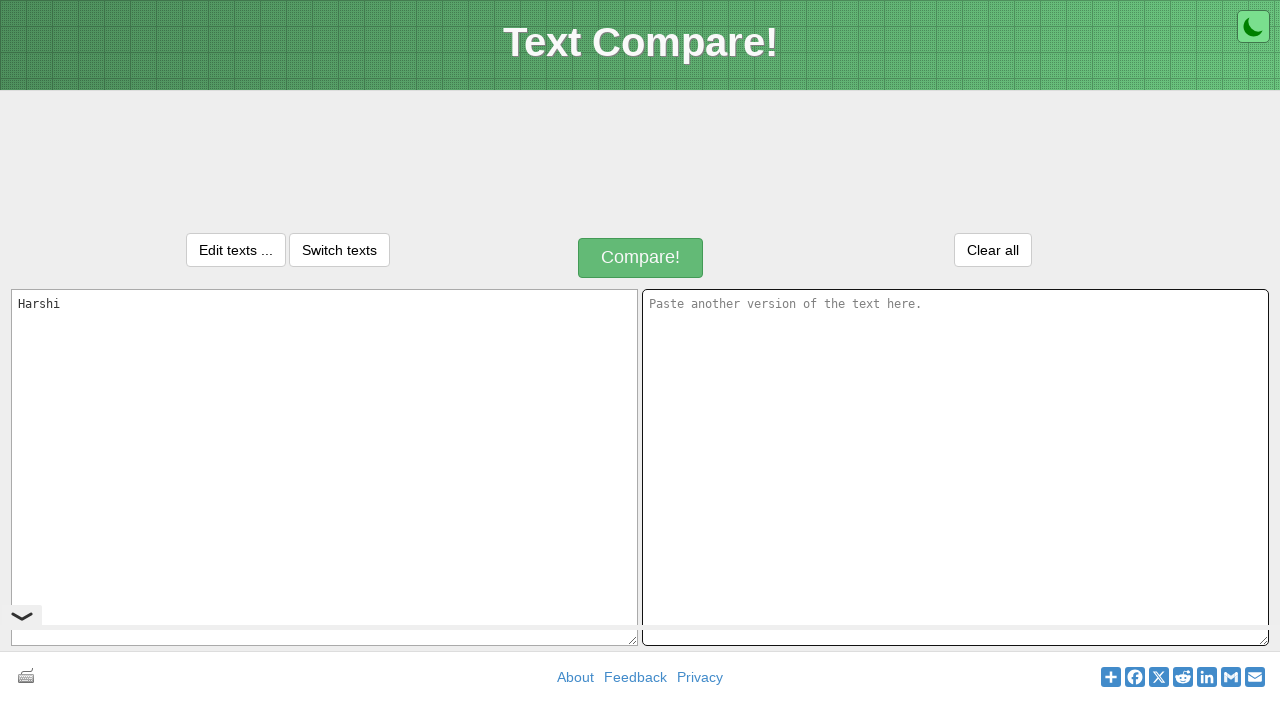

Pasted text into second text box using Ctrl+V
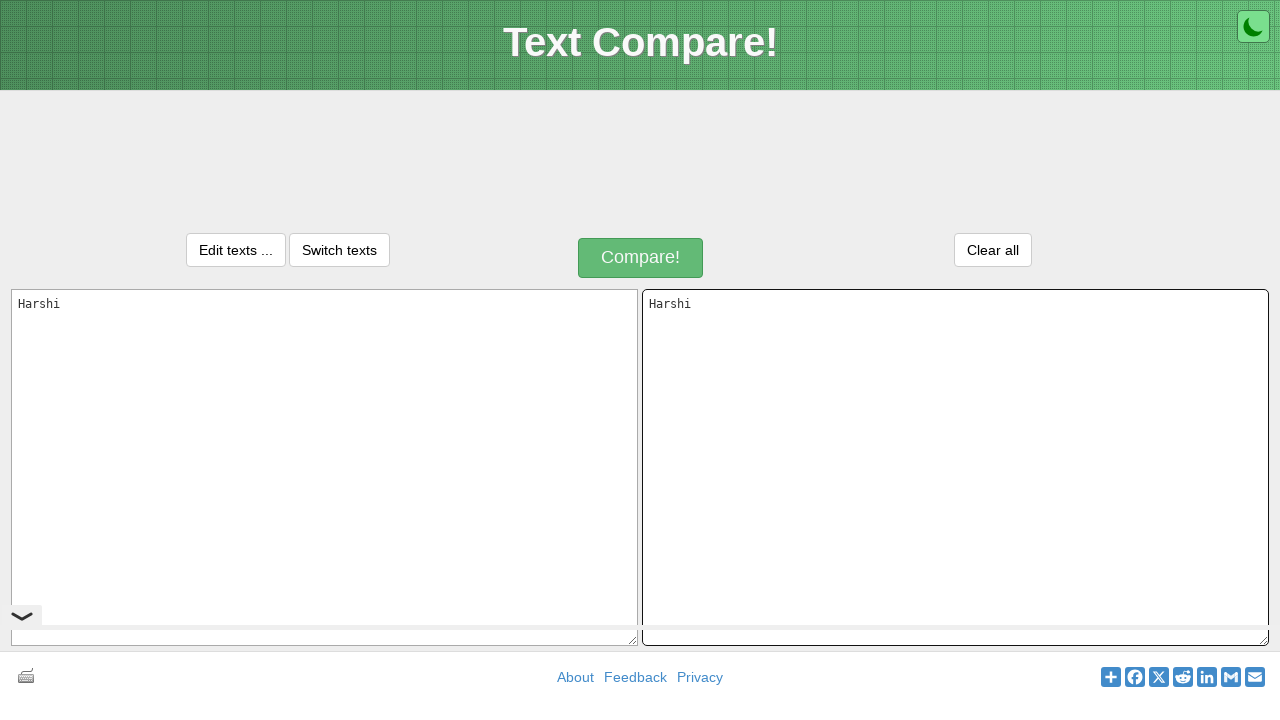

Retrieved value from first text box: 'Harshi'
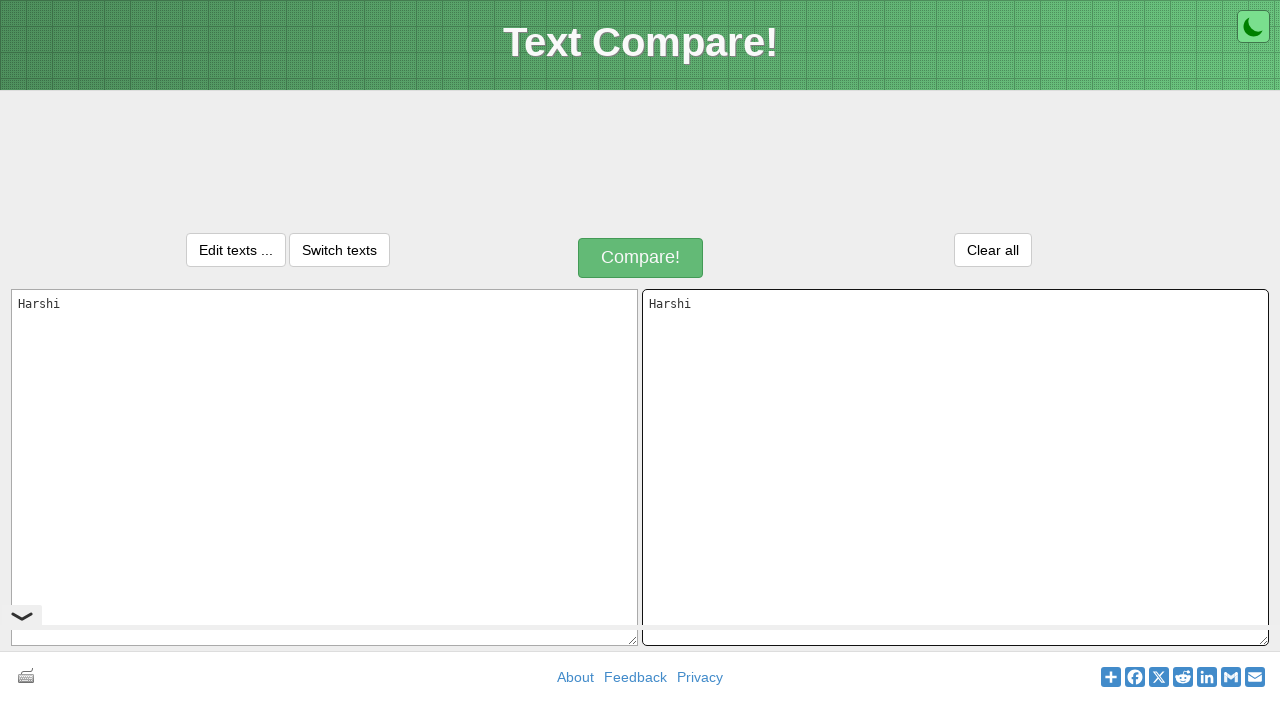

Retrieved value from second text box
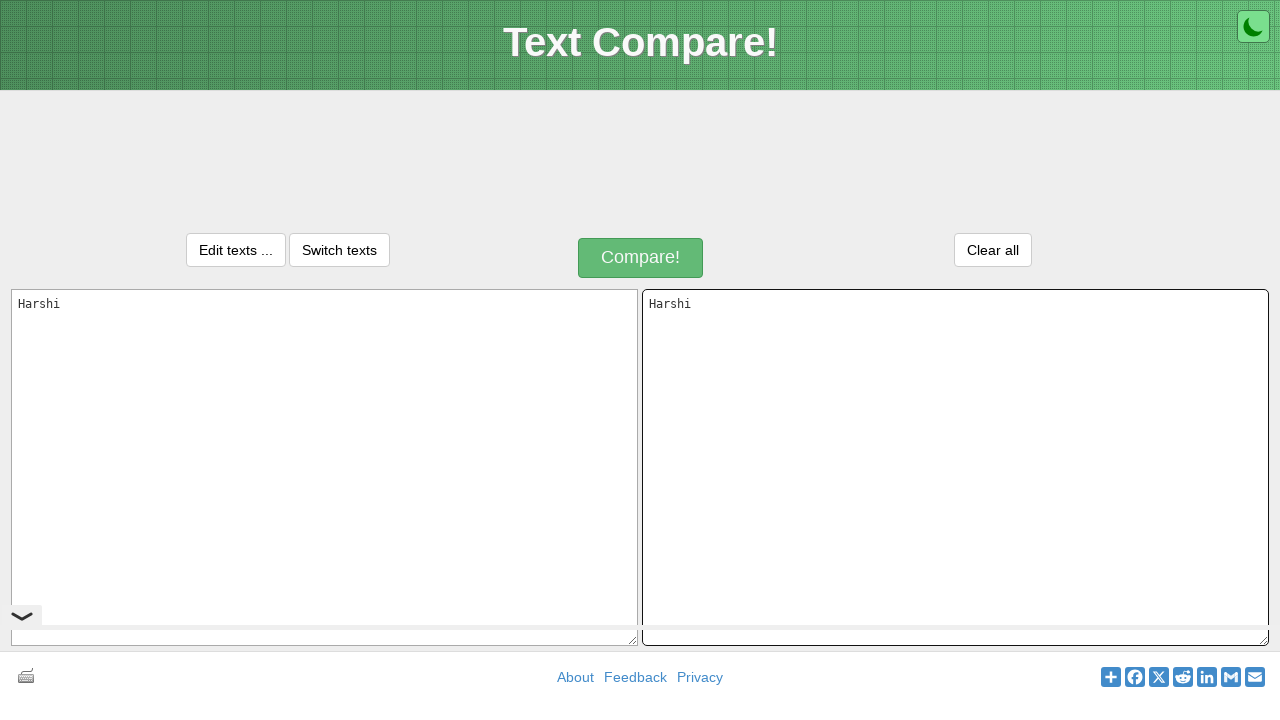

Assertion passed: text was copied correctly from first to second text box
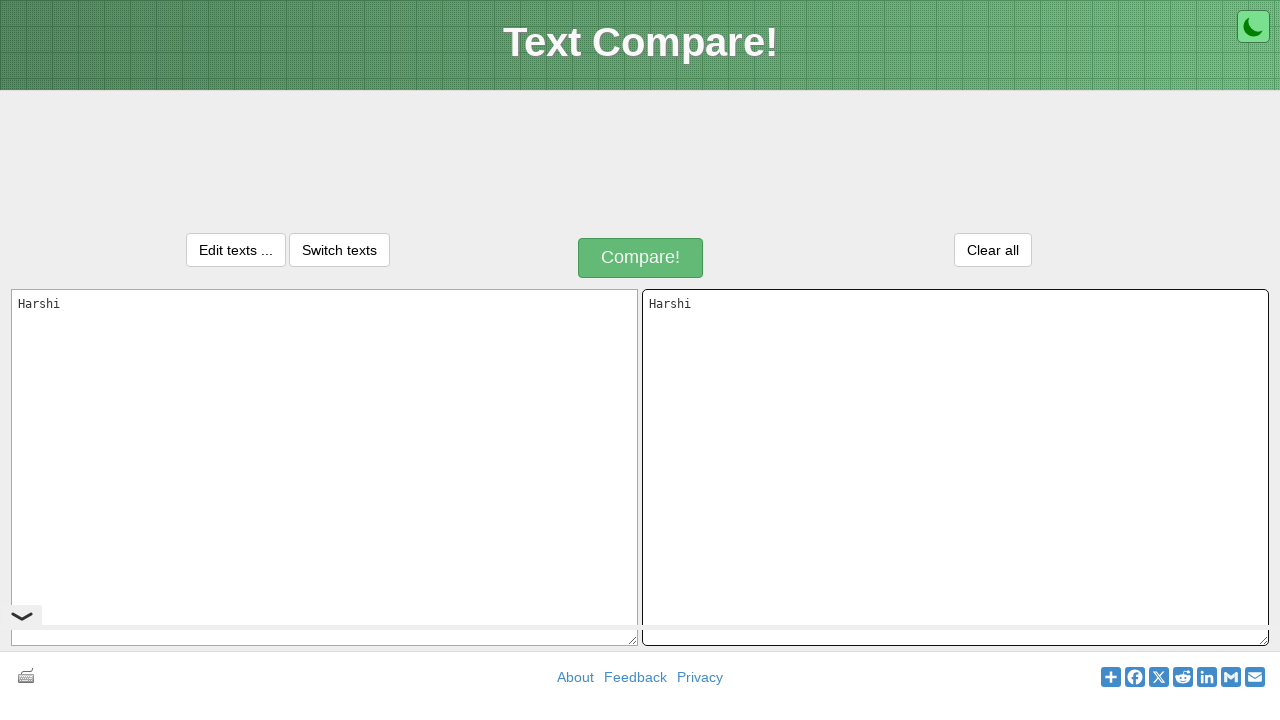

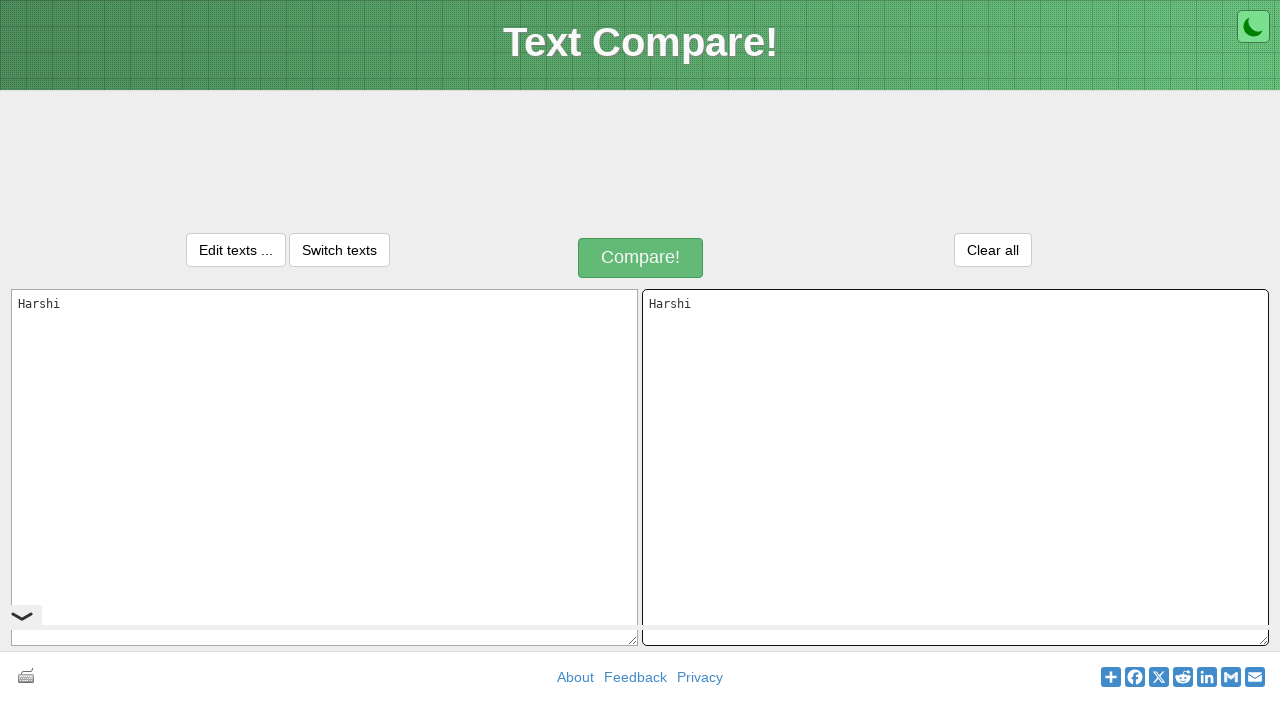